Tests a data types form by filling in all fields except zip code, submitting the form, and verifying the validation highlighting of fields (zip code should show error, other fields should show success).

Starting URL: https://bonigarcia.dev/selenium-webdriver-java/data-types.html

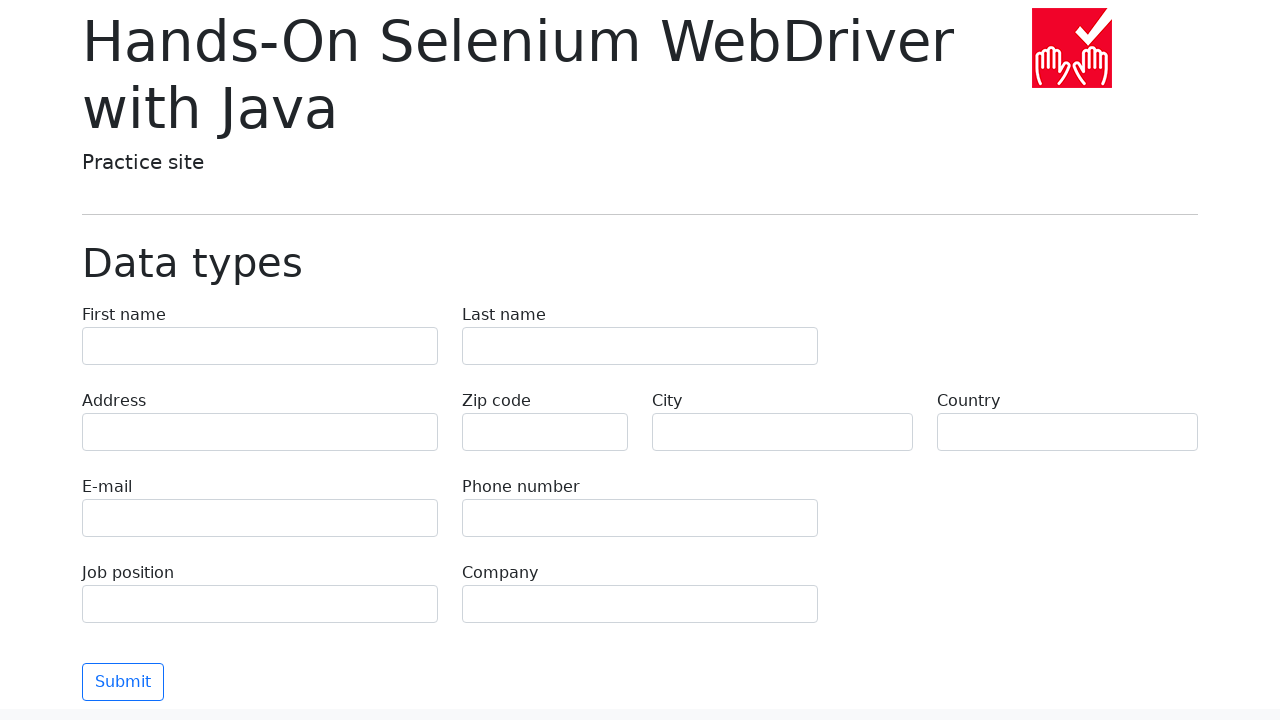

Filled first name field with 'Иван' on [name="first-name"]
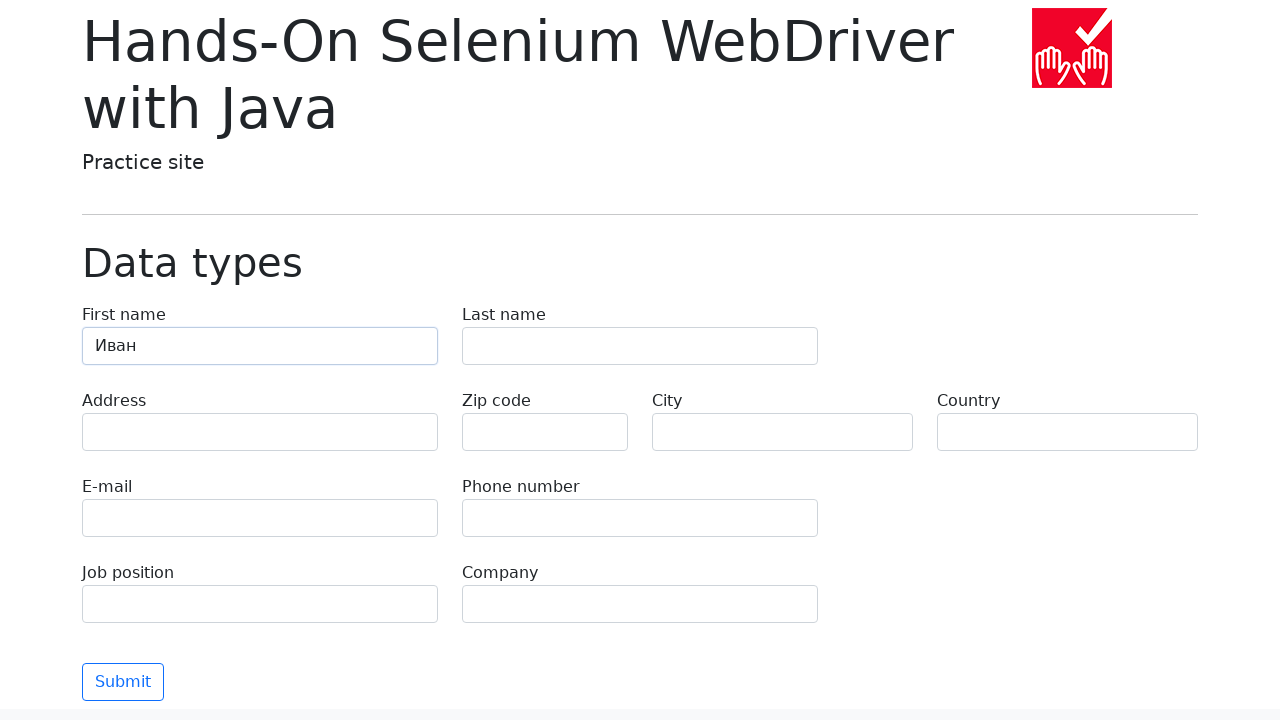

Filled last name field with 'Петров' on [name="last-name"]
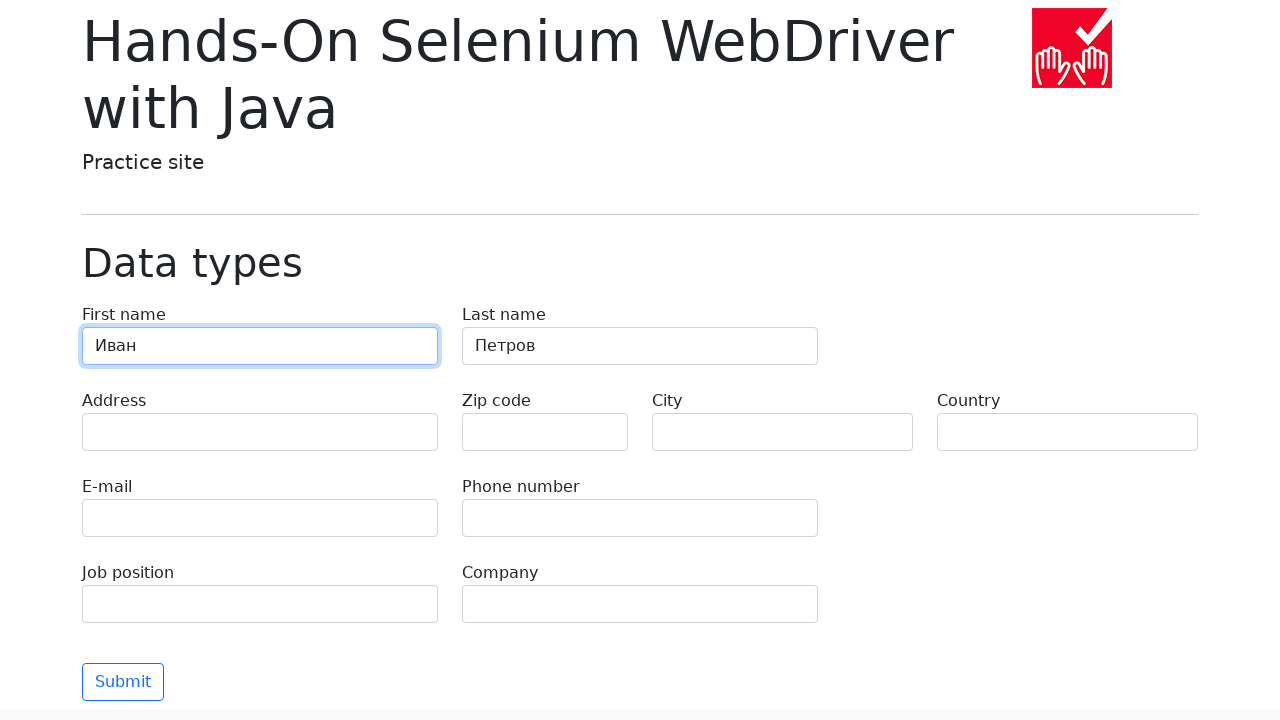

Filled address field with 'Ленина, 55-3' on [name="address"]
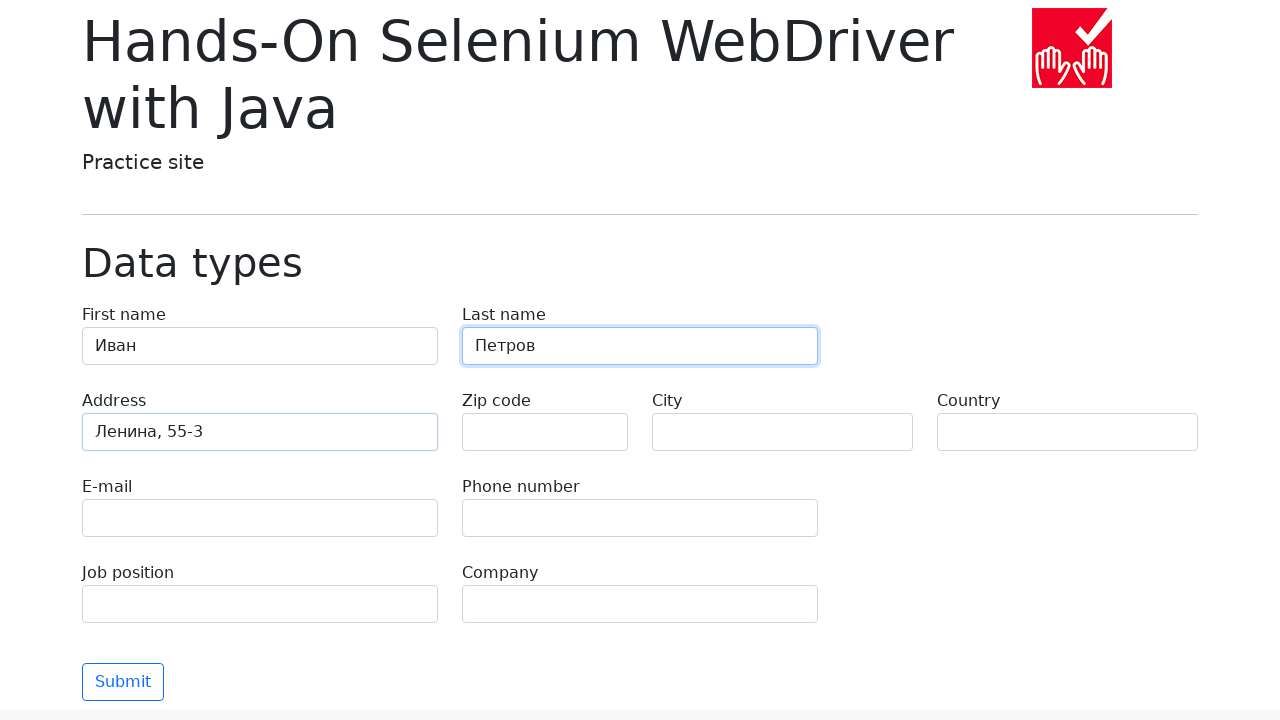

Filled city field with 'Москва' on [name="city"]
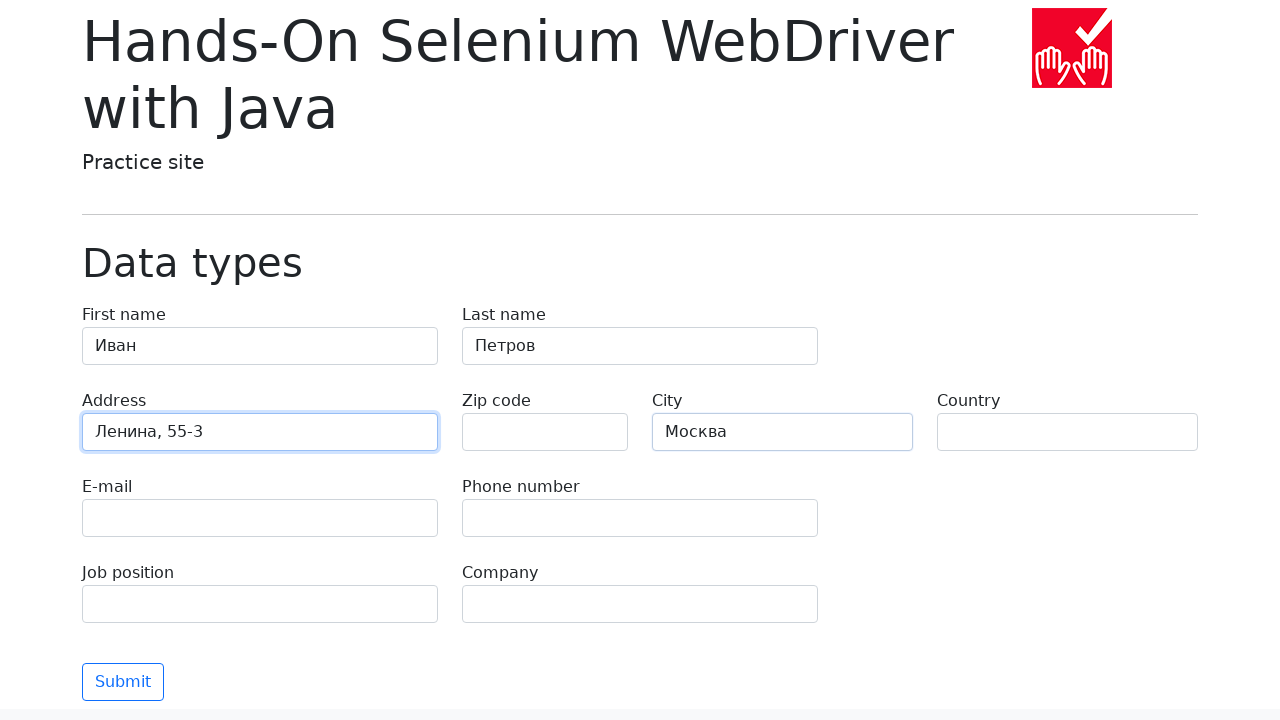

Filled country field with 'Россия' on [name="country"]
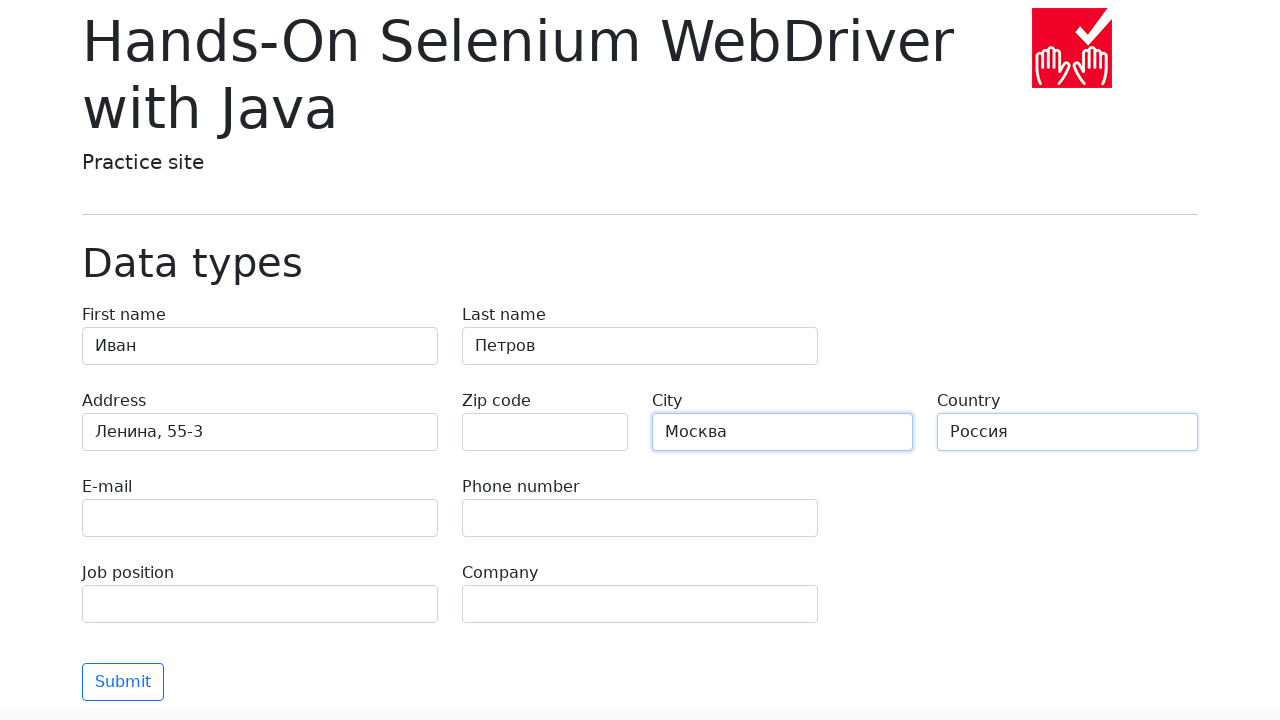

Filled email field with 'test@skypro.com' on [name="e-mail"]
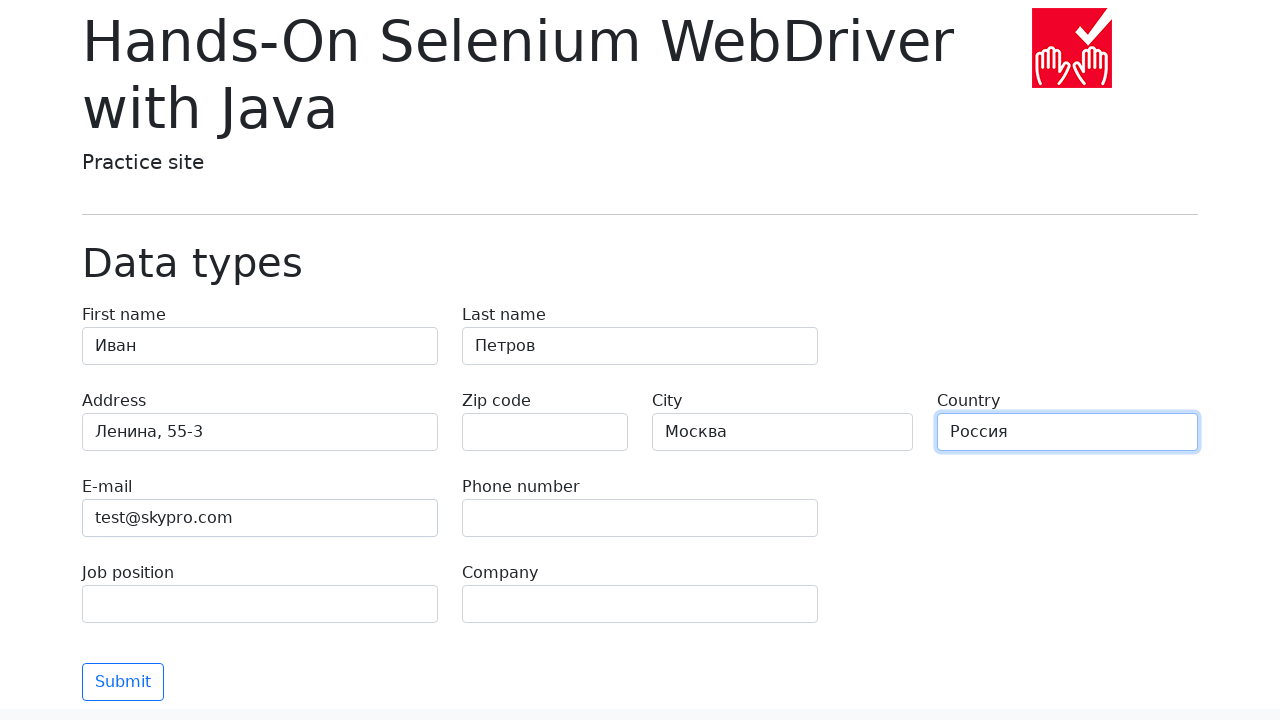

Filled phone field with '+7985899998787' on [name="phone"]
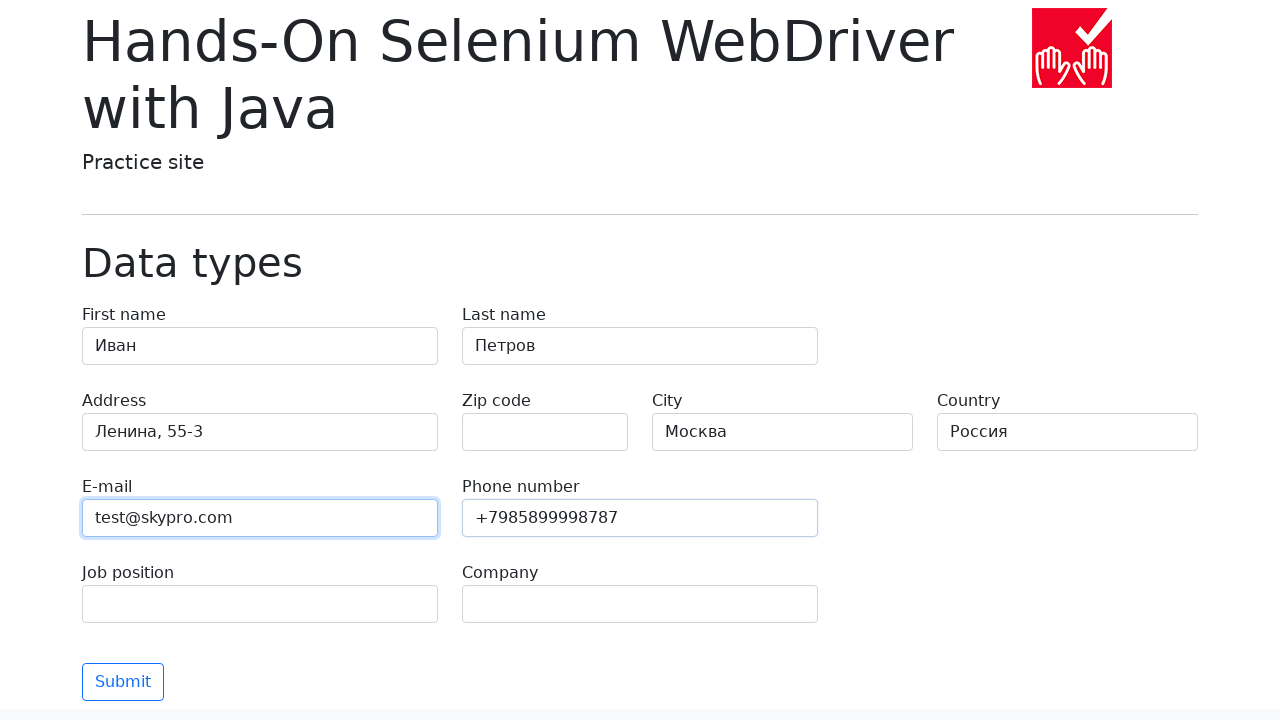

Filled job position field with 'QA' on [name="job-position"]
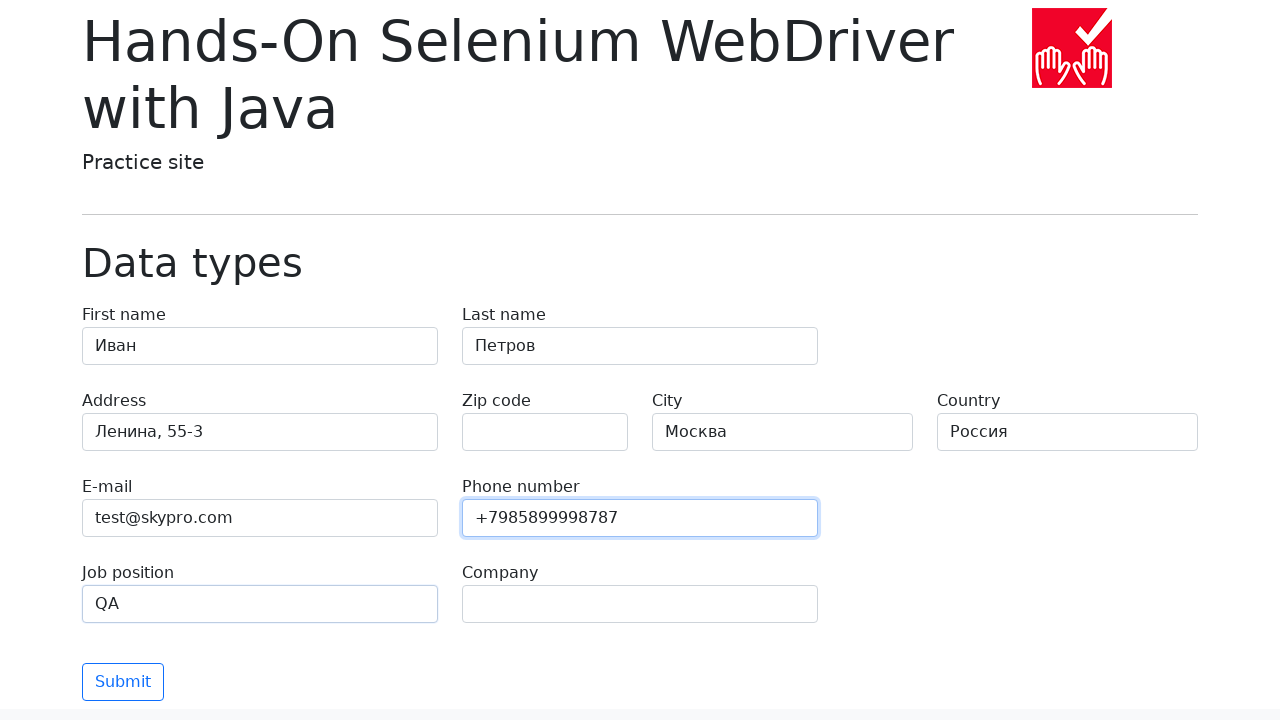

Filled company field with 'SkyPro' on [name="company"]
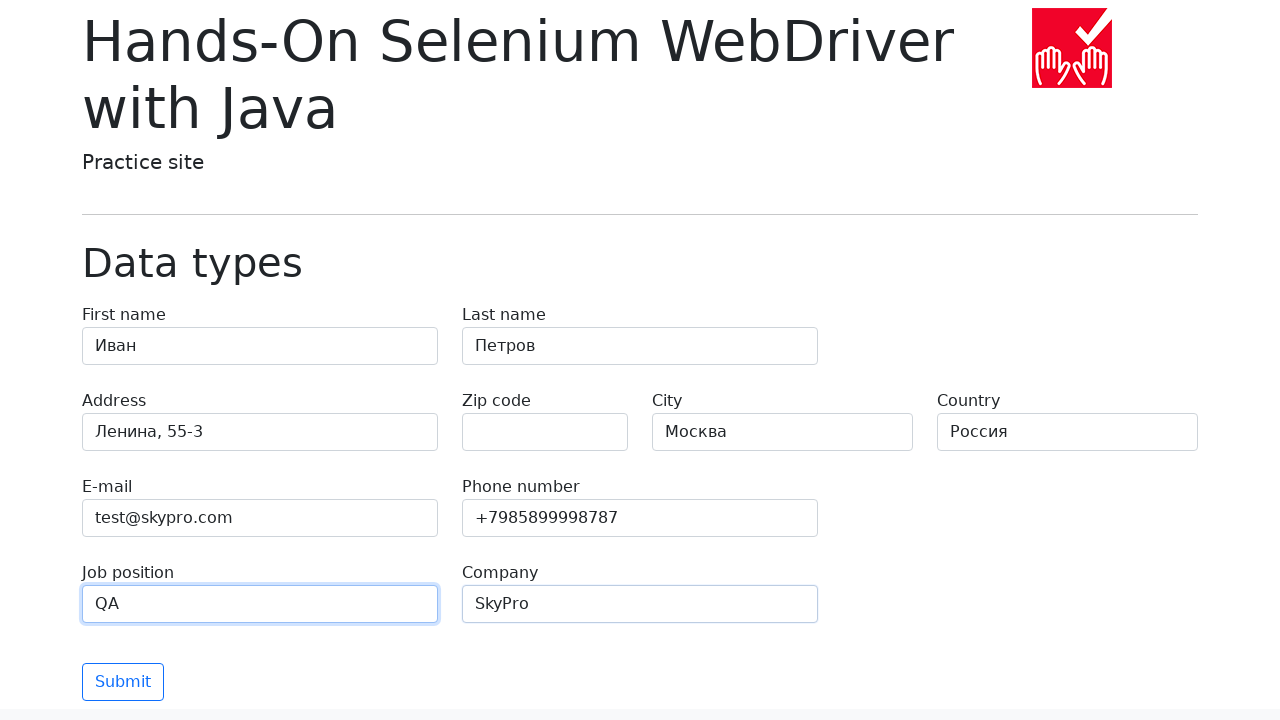

Left zip code field empty to trigger validation error on [name="zip-code"]
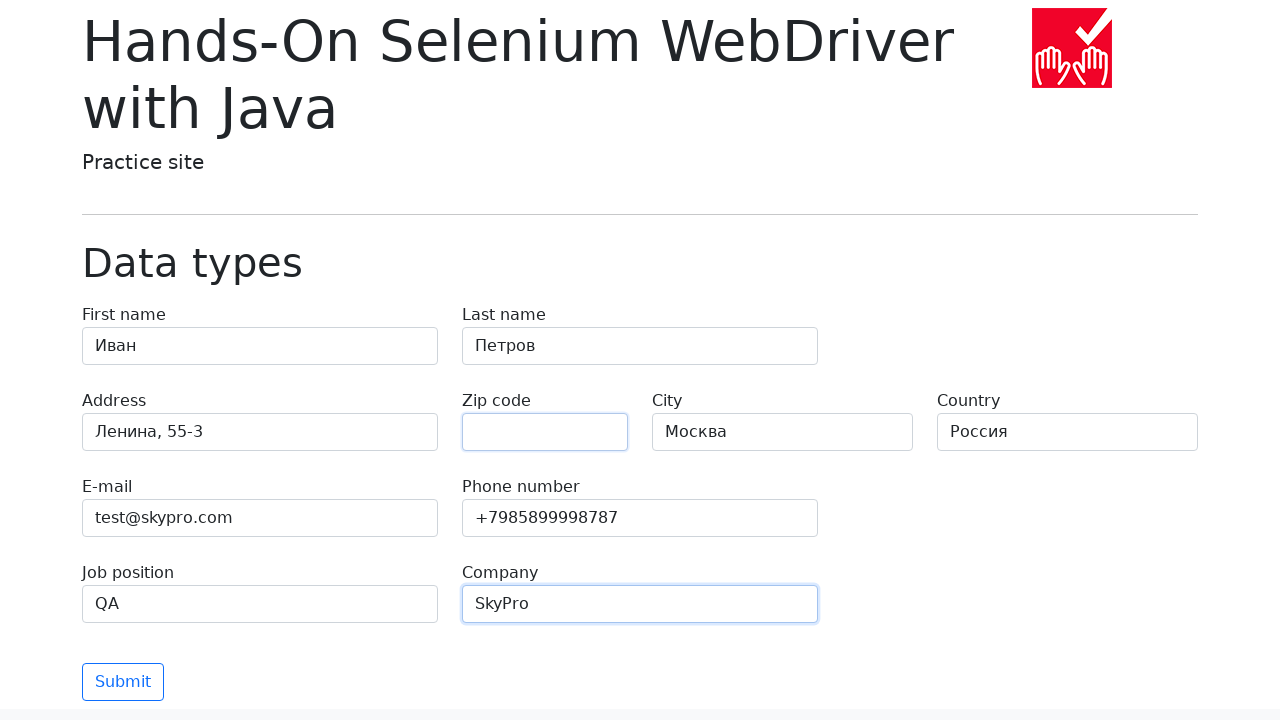

Waited 1 second for form to be ready
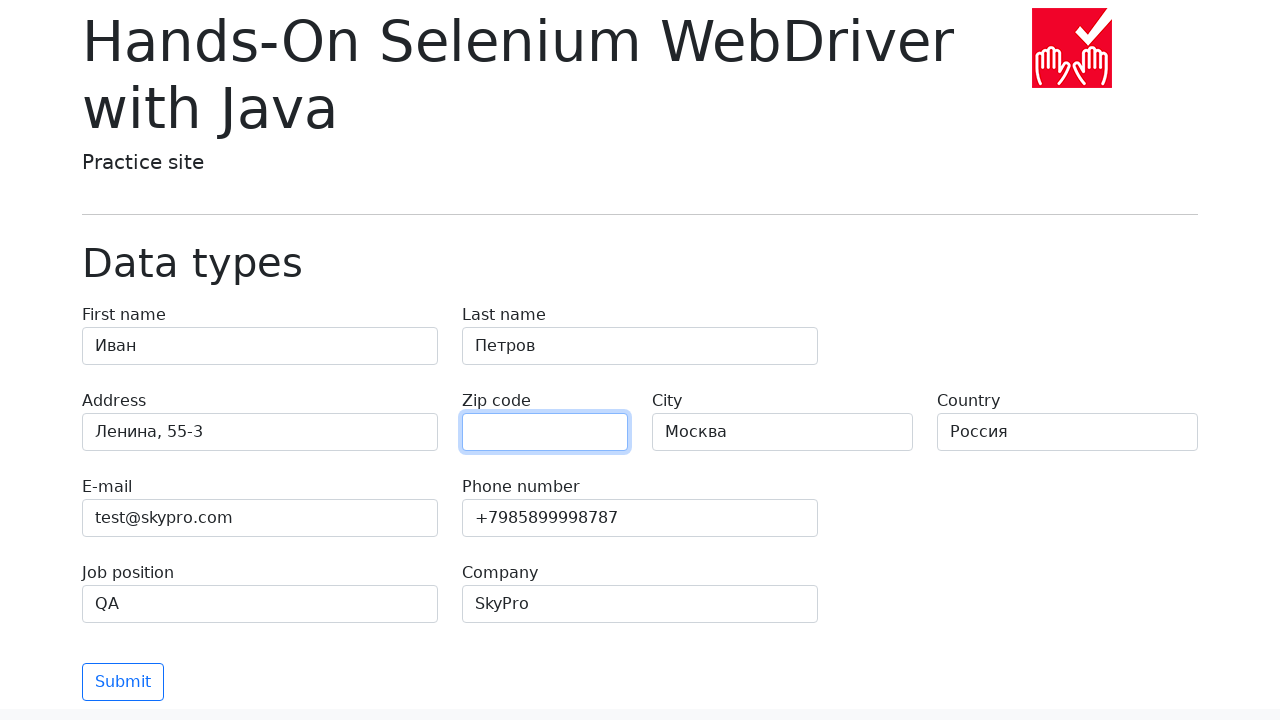

Clicked submit button to submit the form at (123, 682) on [type="submit"]
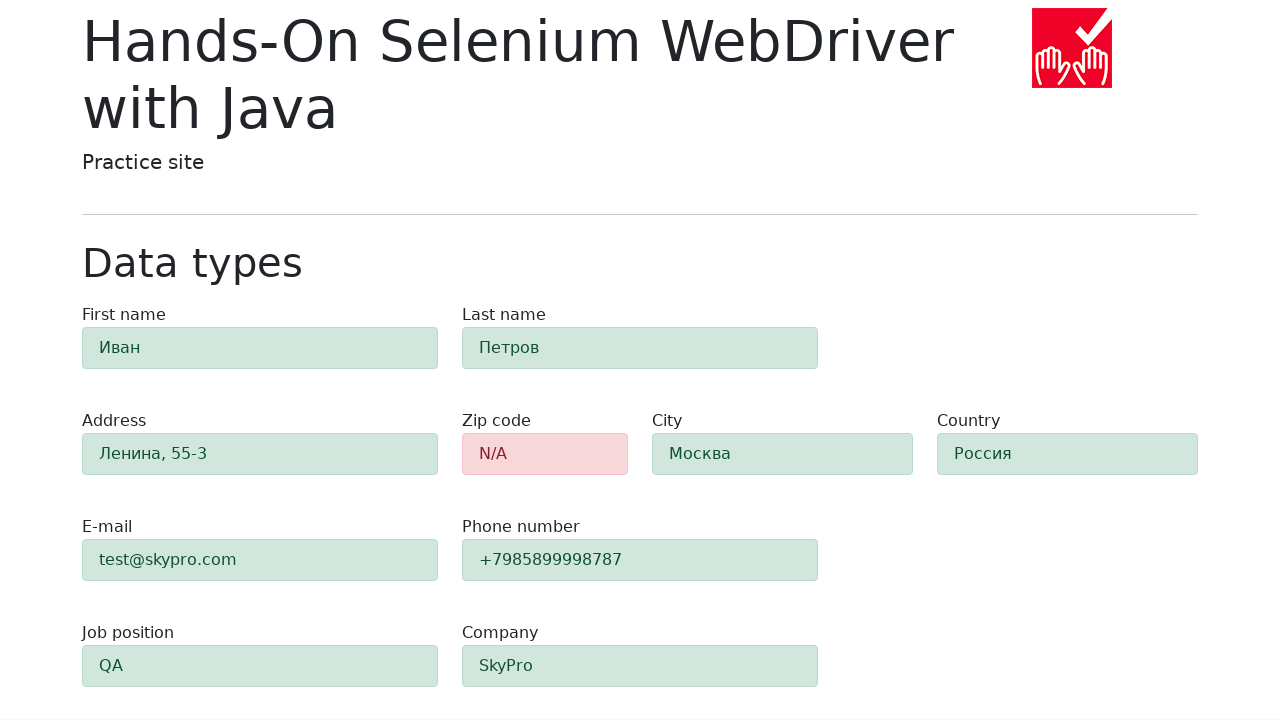

Verified zip code field shows validation error (alert-danger class)
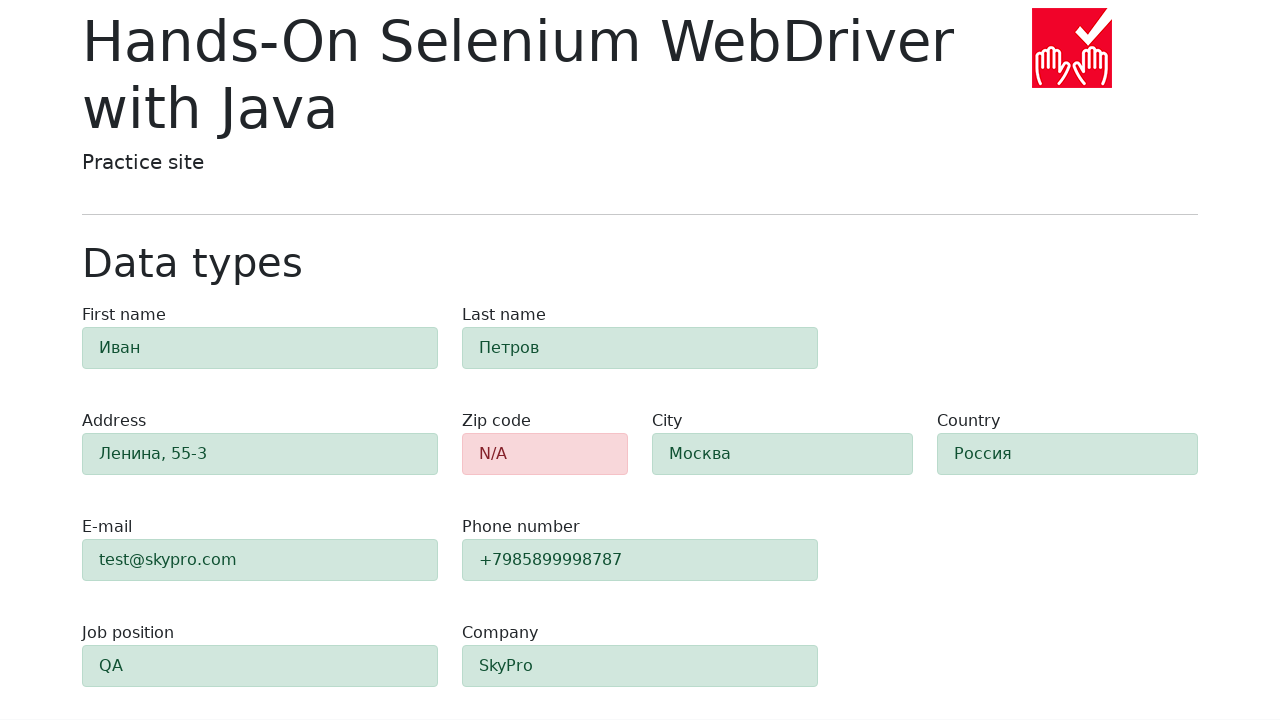

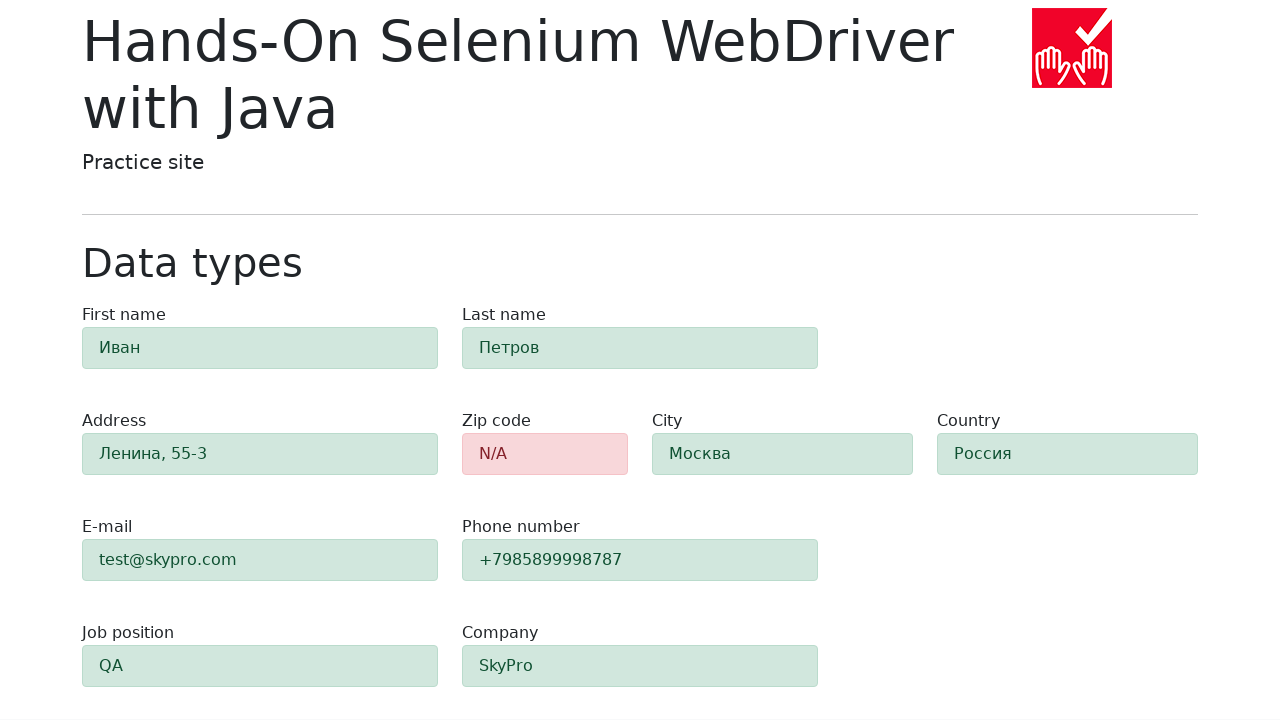